Navigates through a quotes website, clicking through pagination to verify quote elements load on each page

Starting URL: http://quotes.toscrape.com/

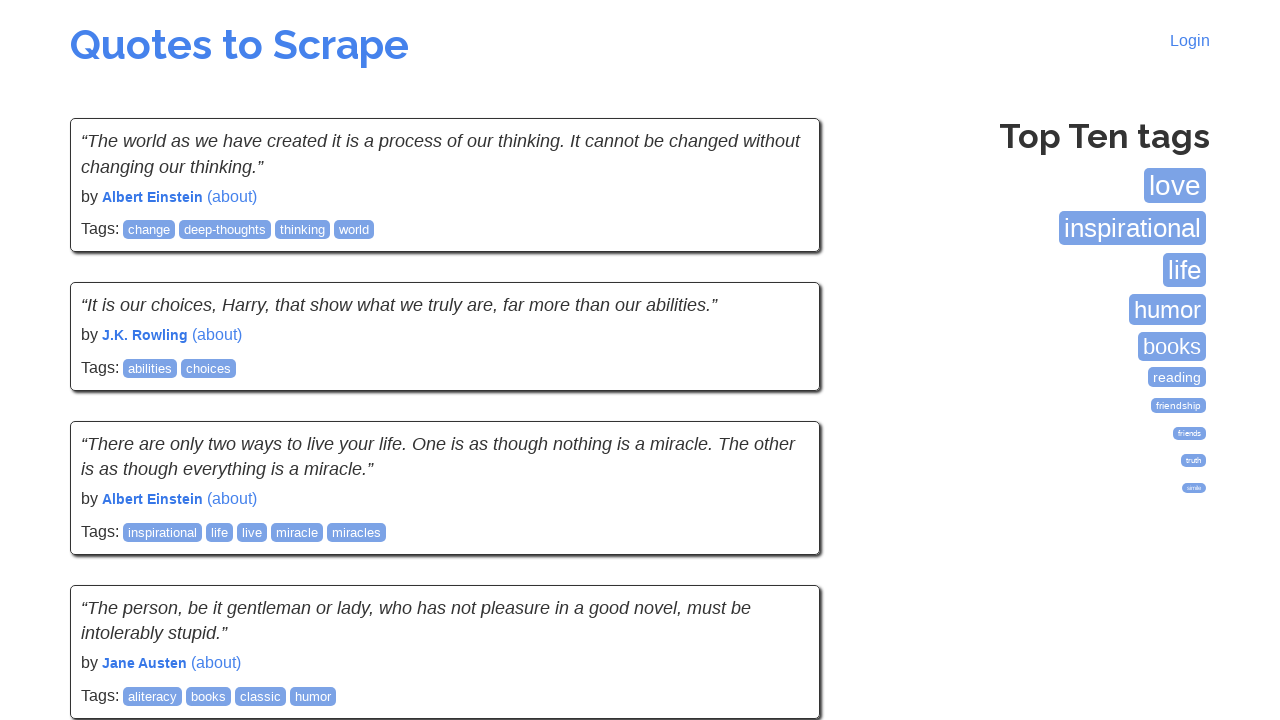

Waited for quotes to load on the first page
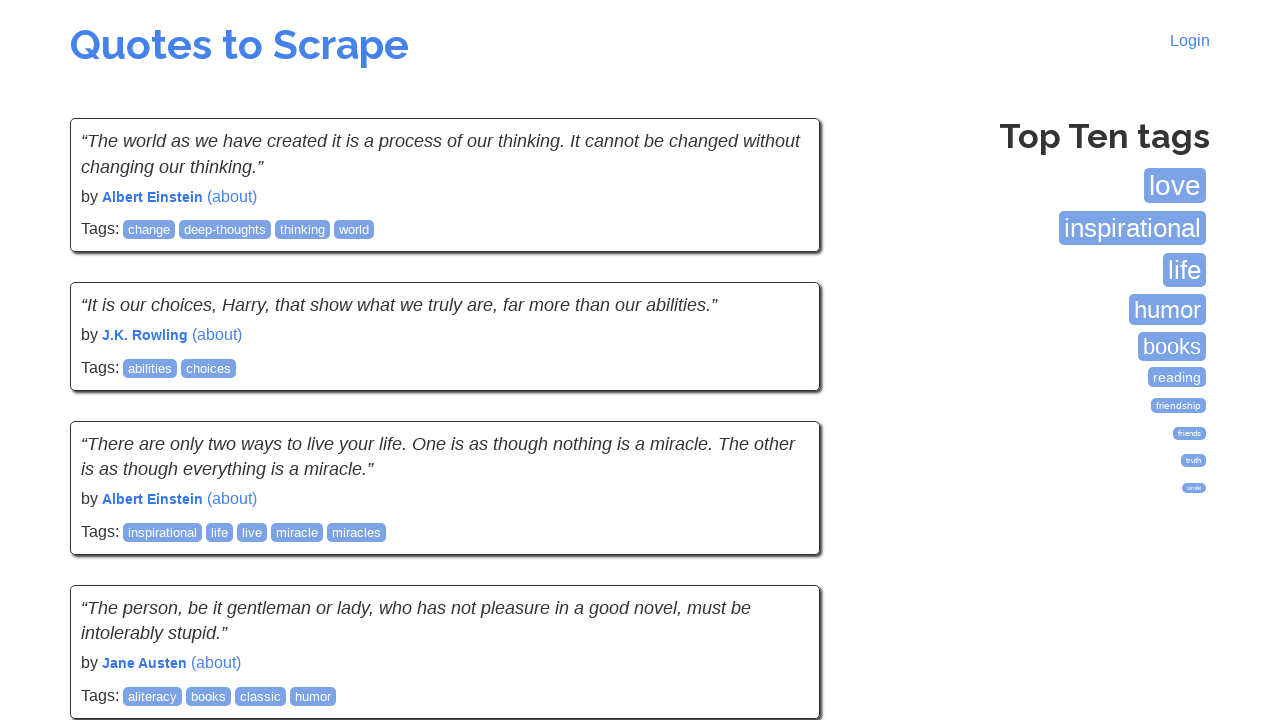

Checked if next page button exists
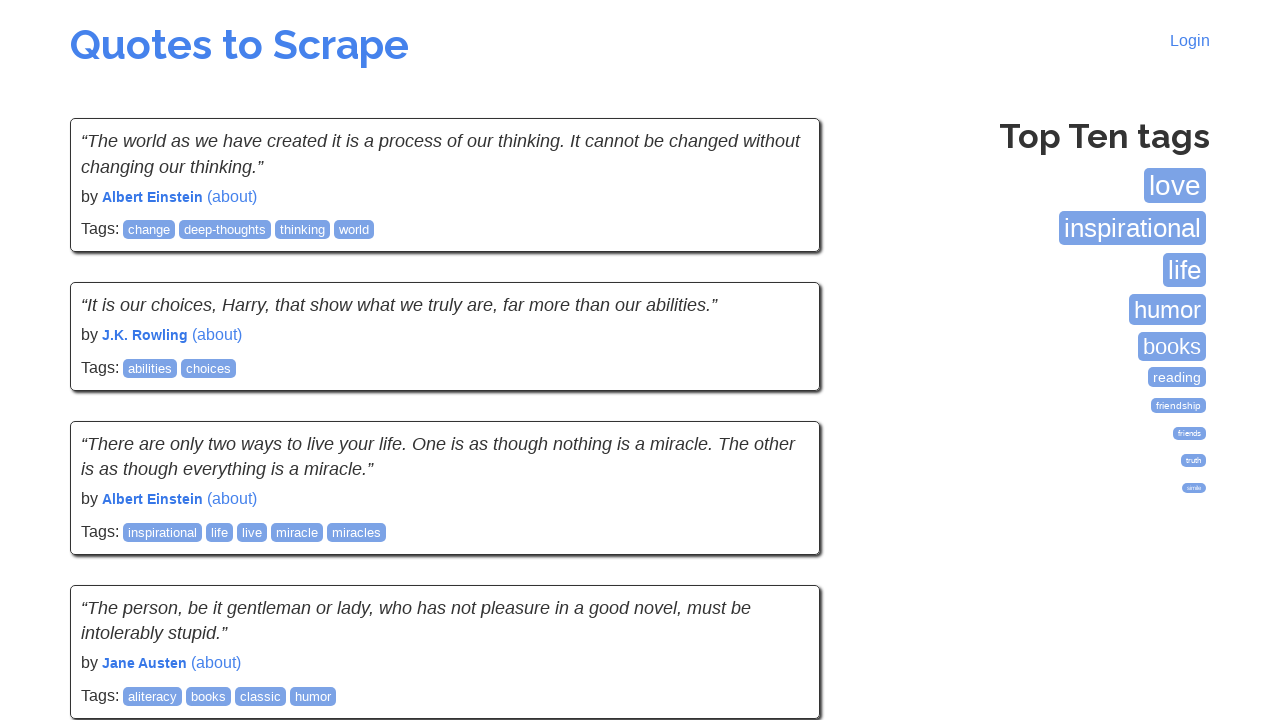

Clicked next page button to navigate to the next page at (778, 542) on li.next a
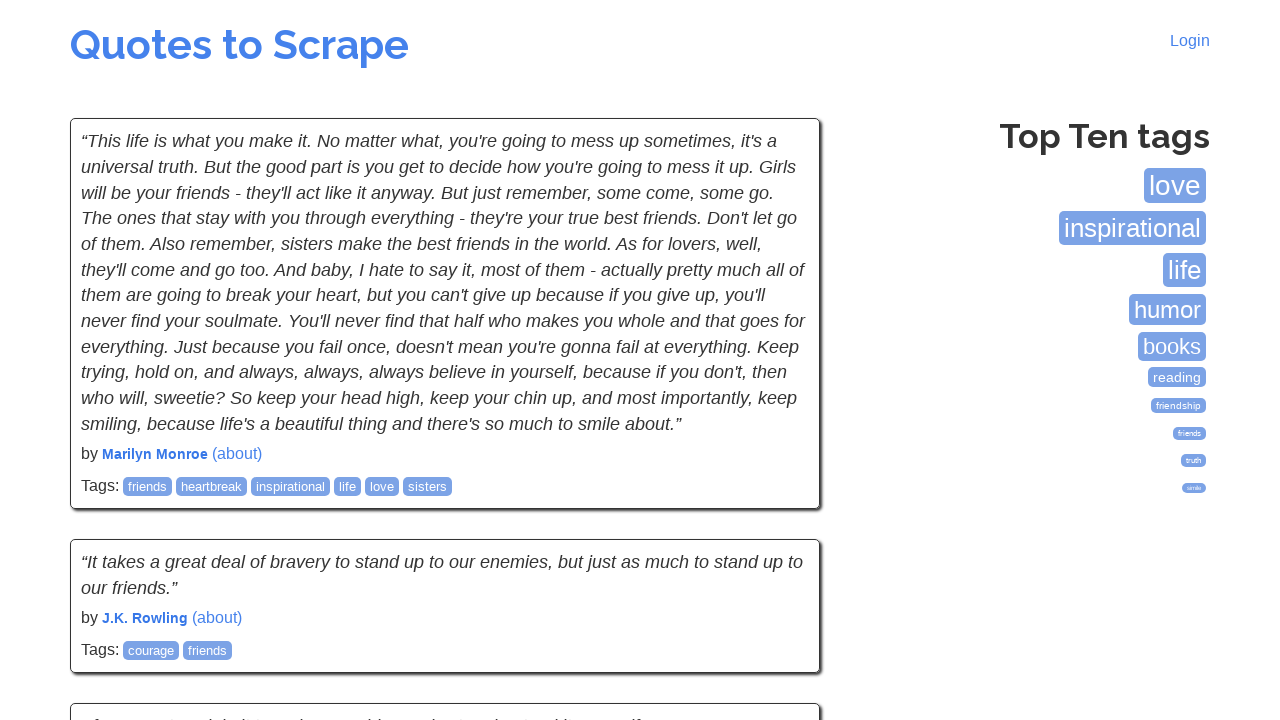

Waited for quotes to load on the new page
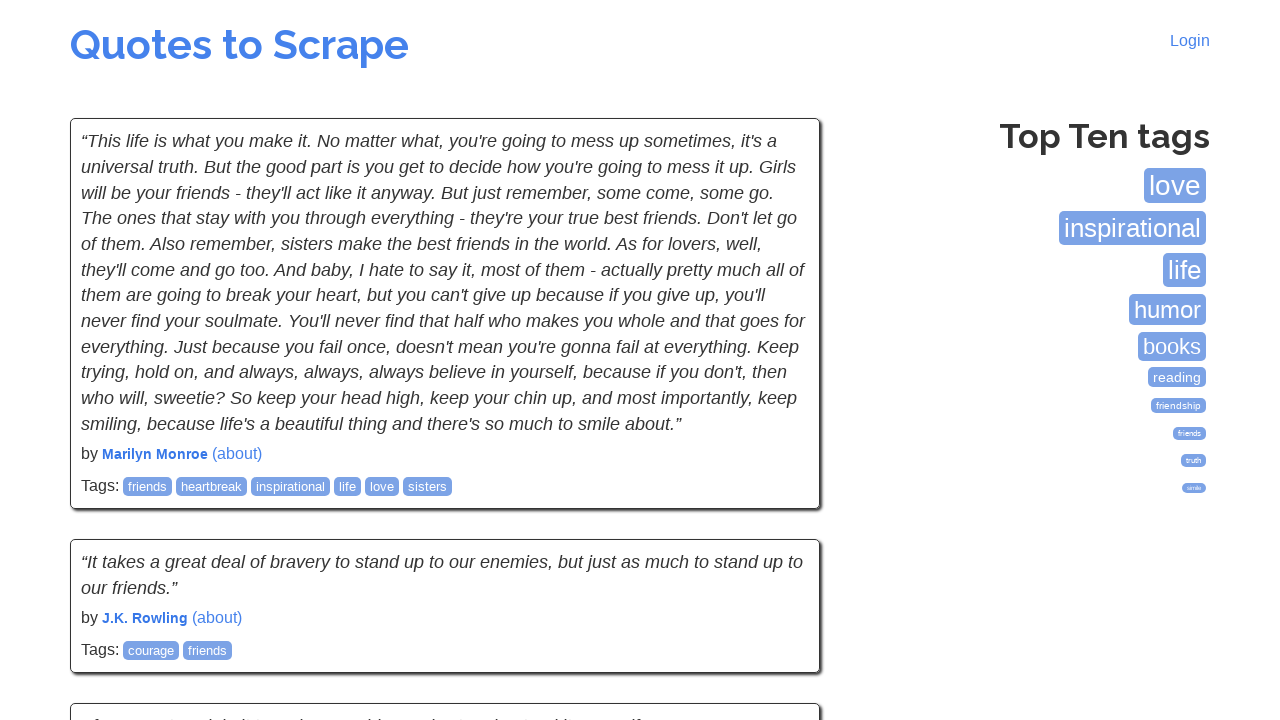

Checked if next page button exists
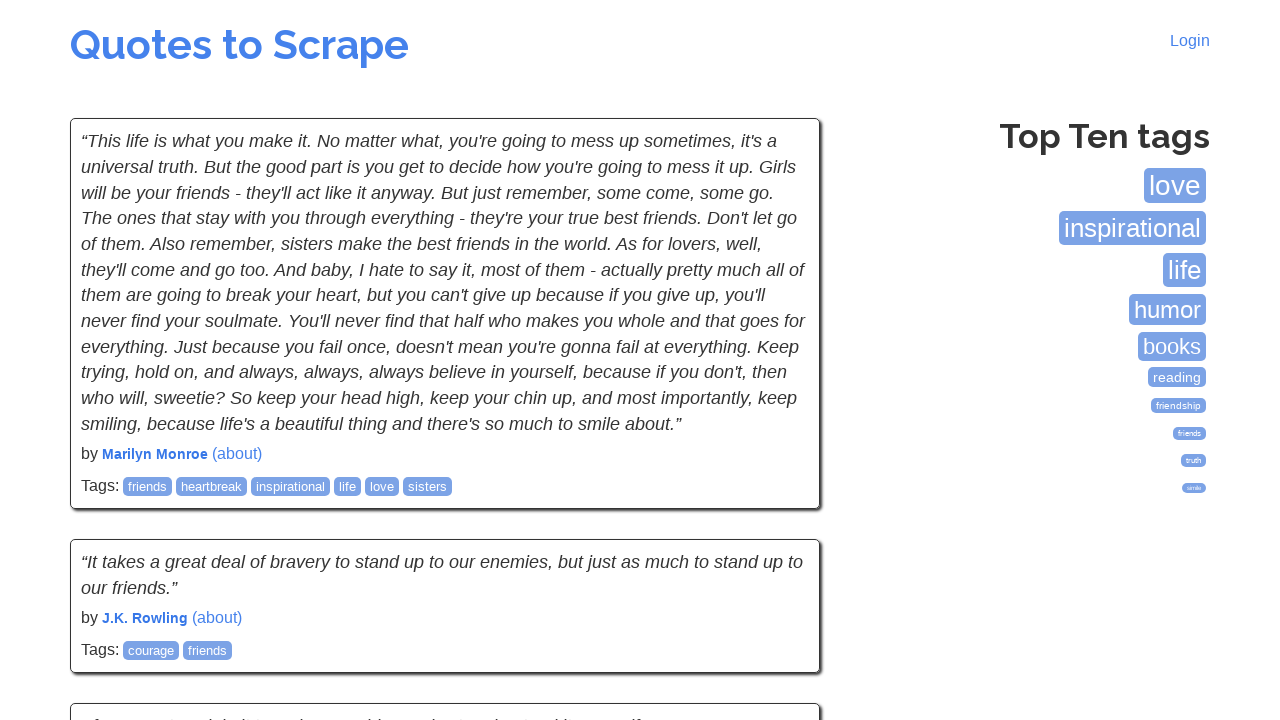

Clicked next page button to navigate to the next page at (778, 542) on li.next a
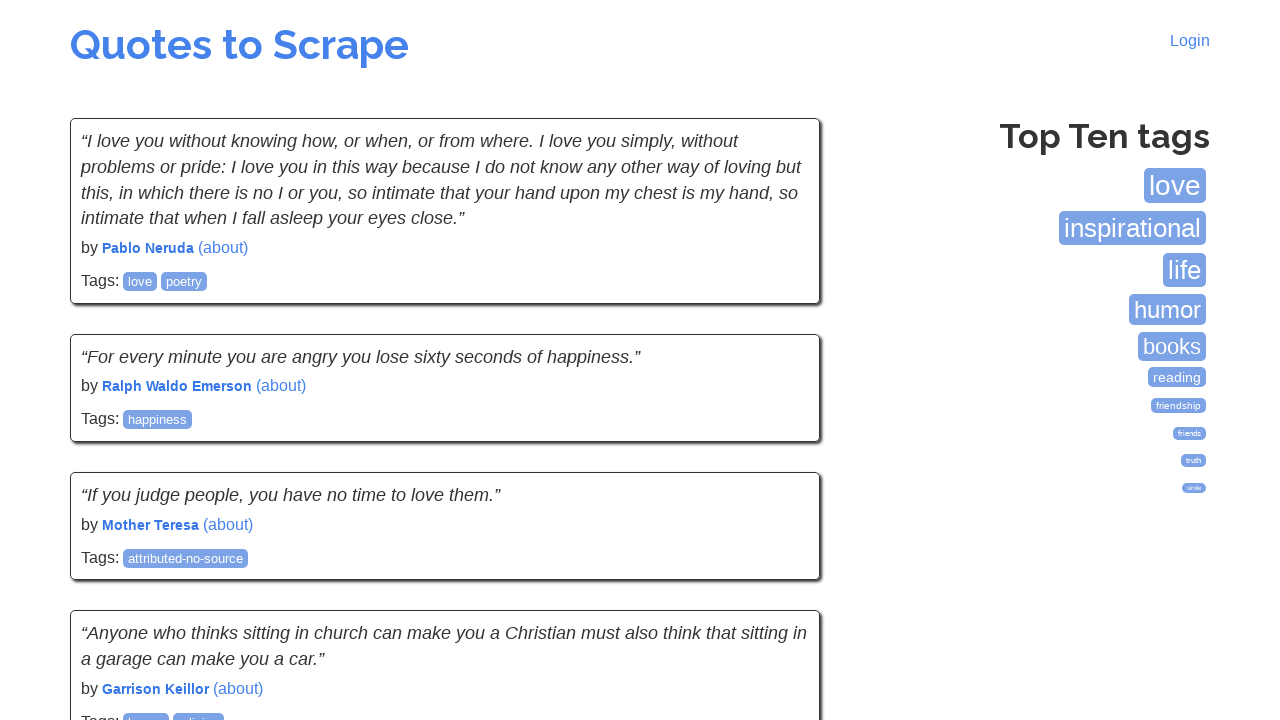

Waited for quotes to load on the new page
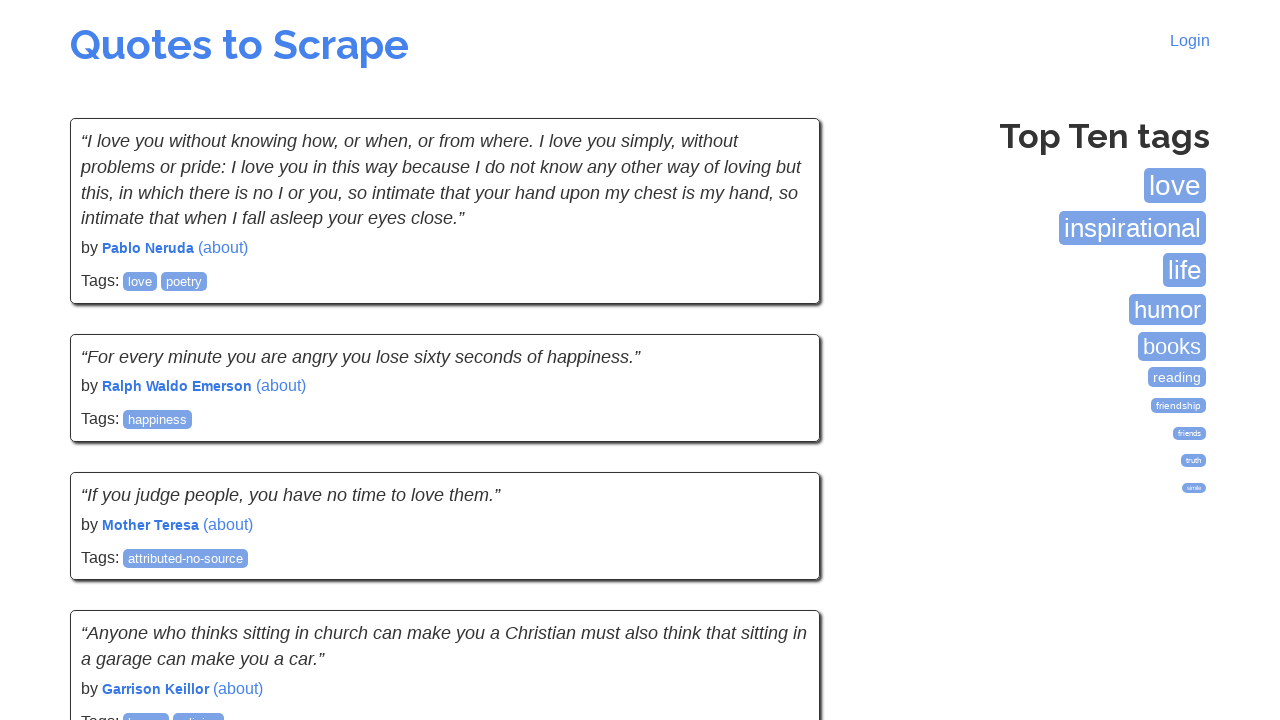

Checked if next page button exists
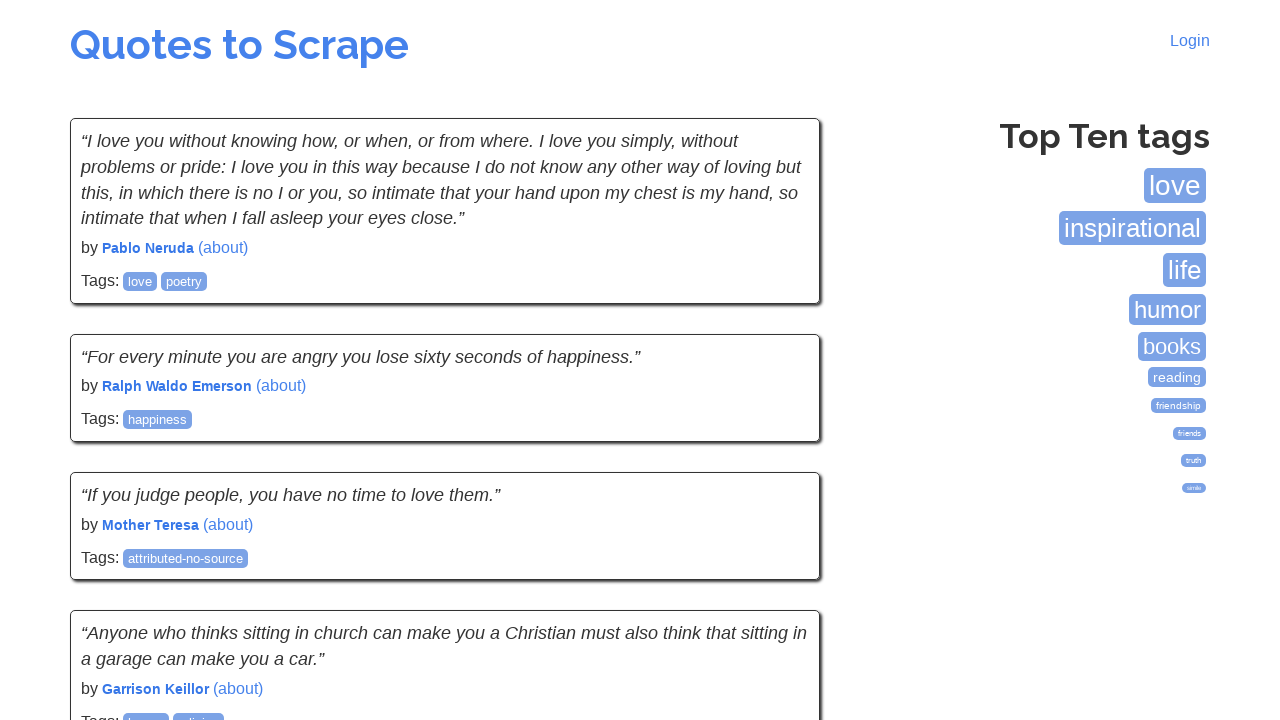

Clicked next page button to navigate to the next page at (778, 542) on li.next a
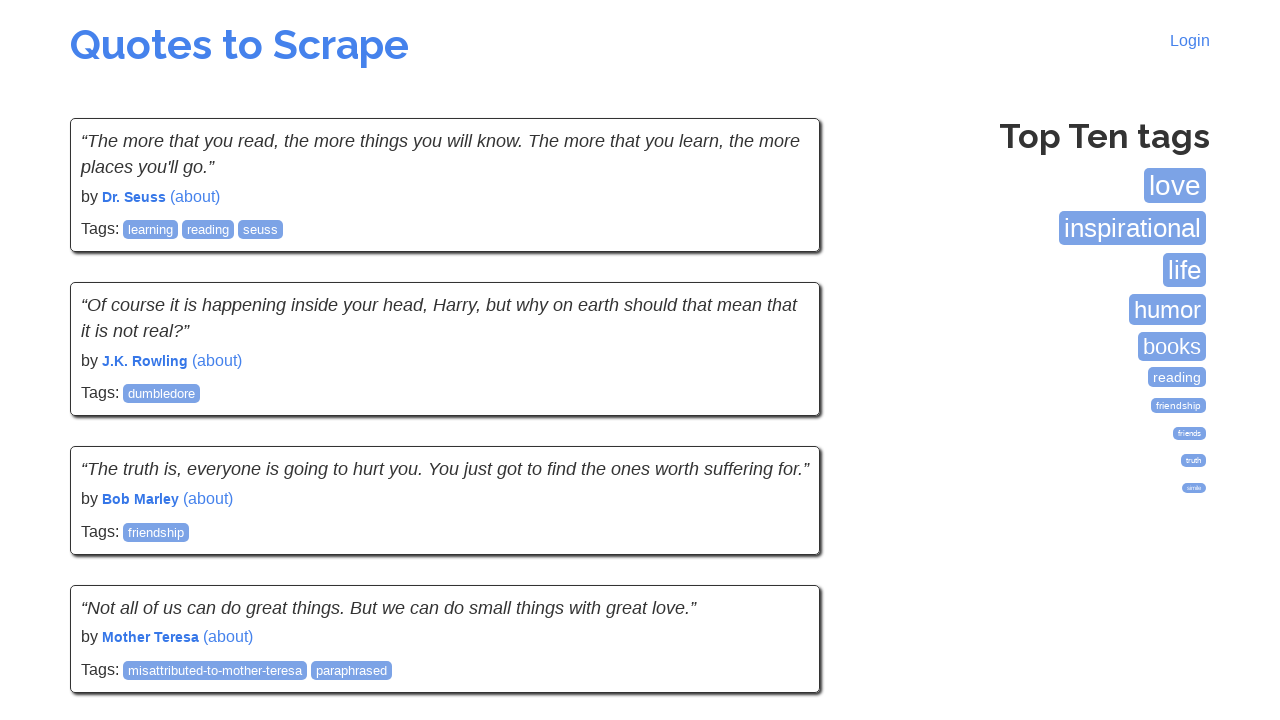

Waited for quotes to load on the new page
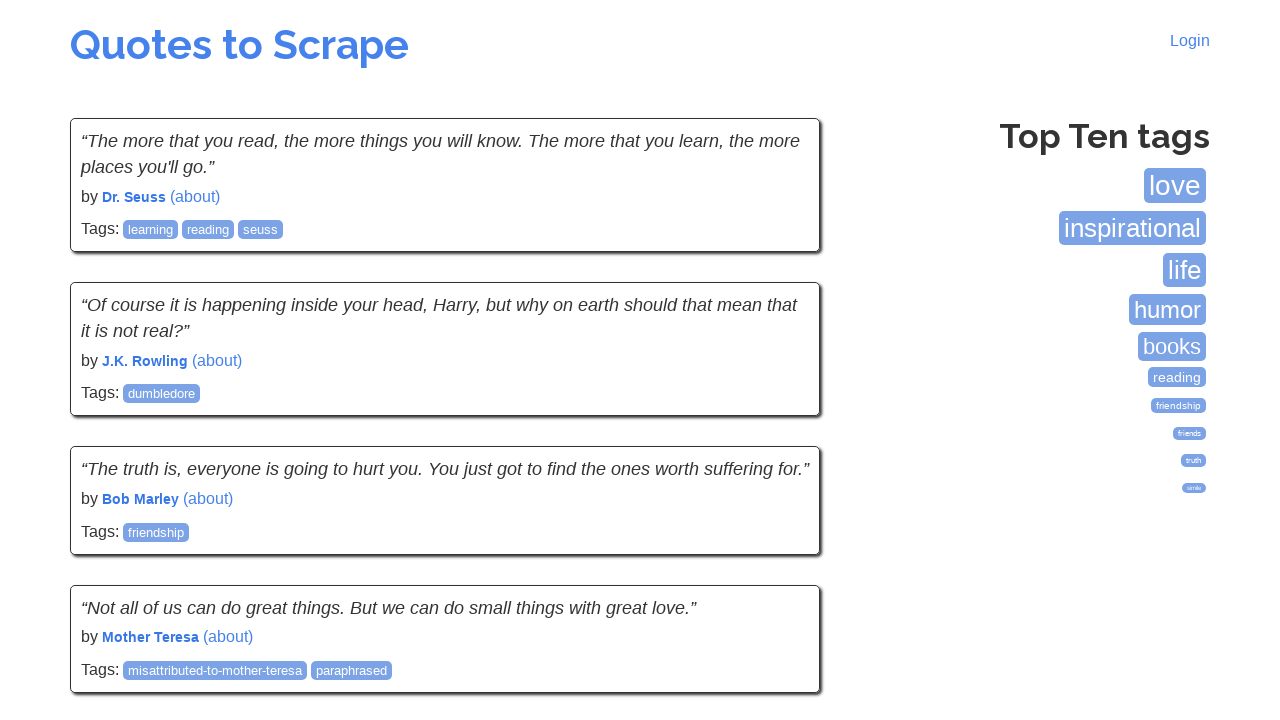

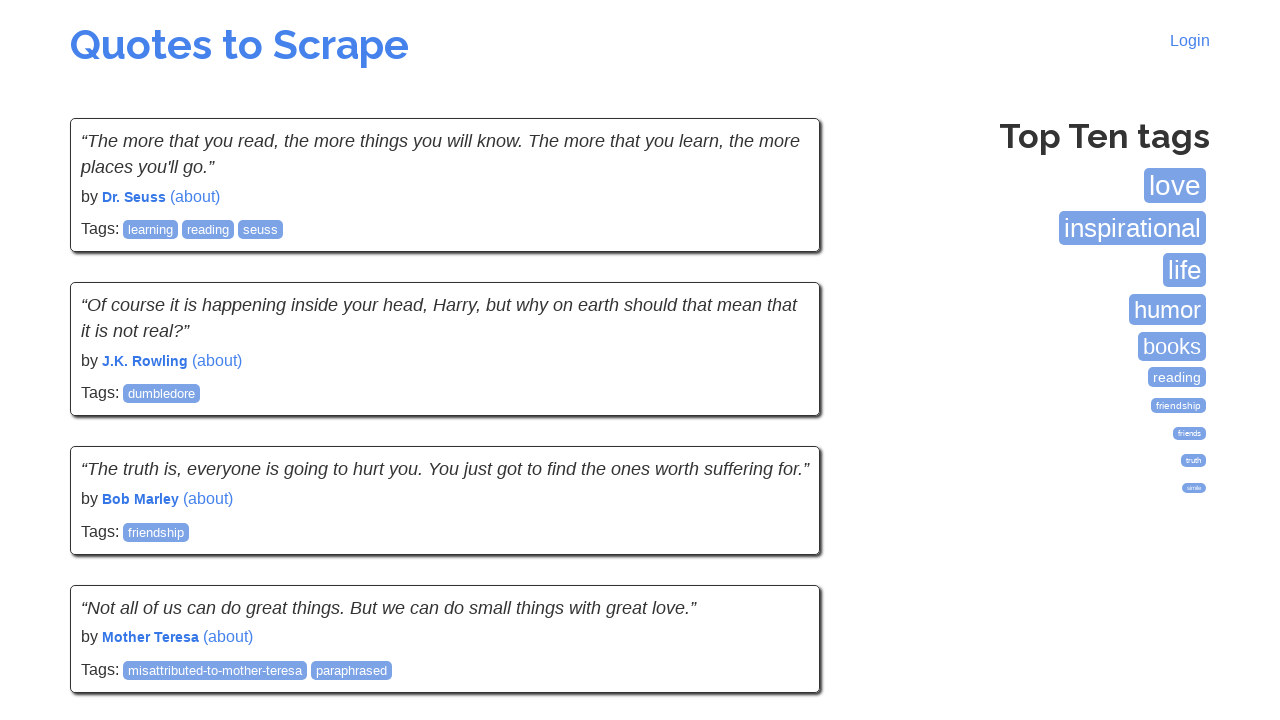